Tests CodeMirror text editor functionality by entering multiple lines of text into the editor

Starting URL: http://demo.automationtesting.in/CodeMirror.html

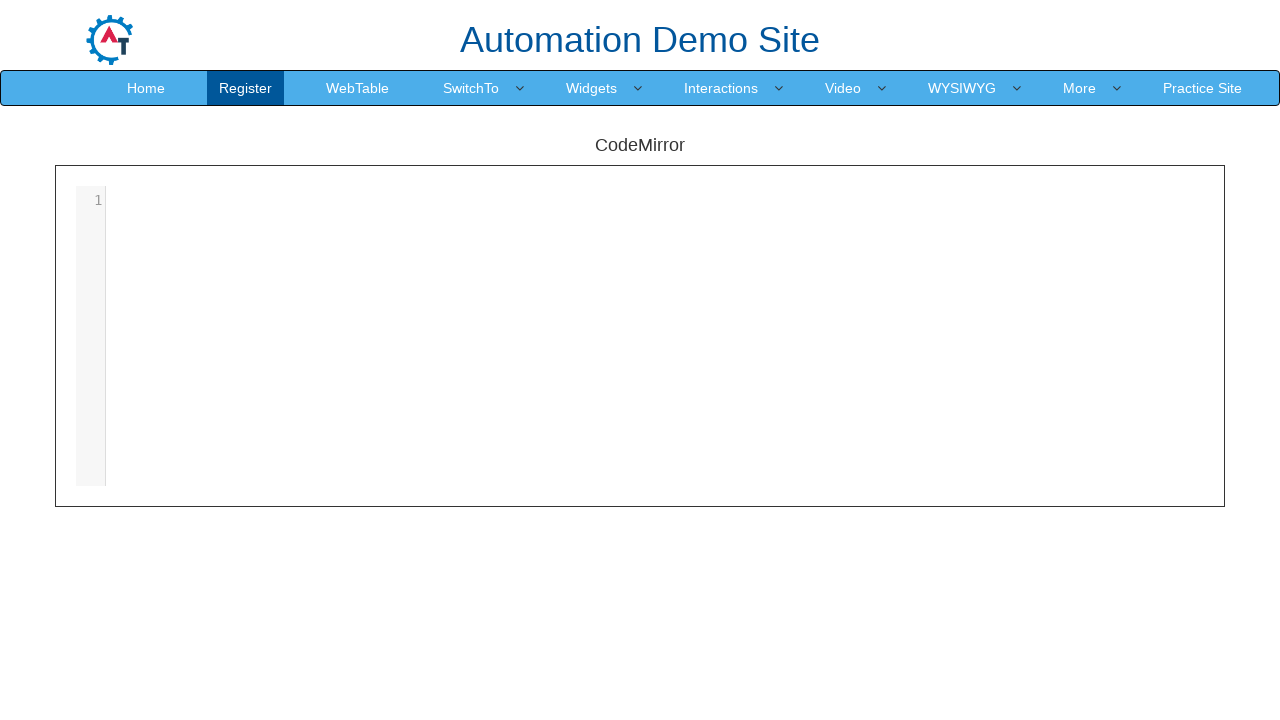

Clicked on CodeMirror line 1 at (655, 200) on //div[@class="CodeMirror-code"]/div[1]
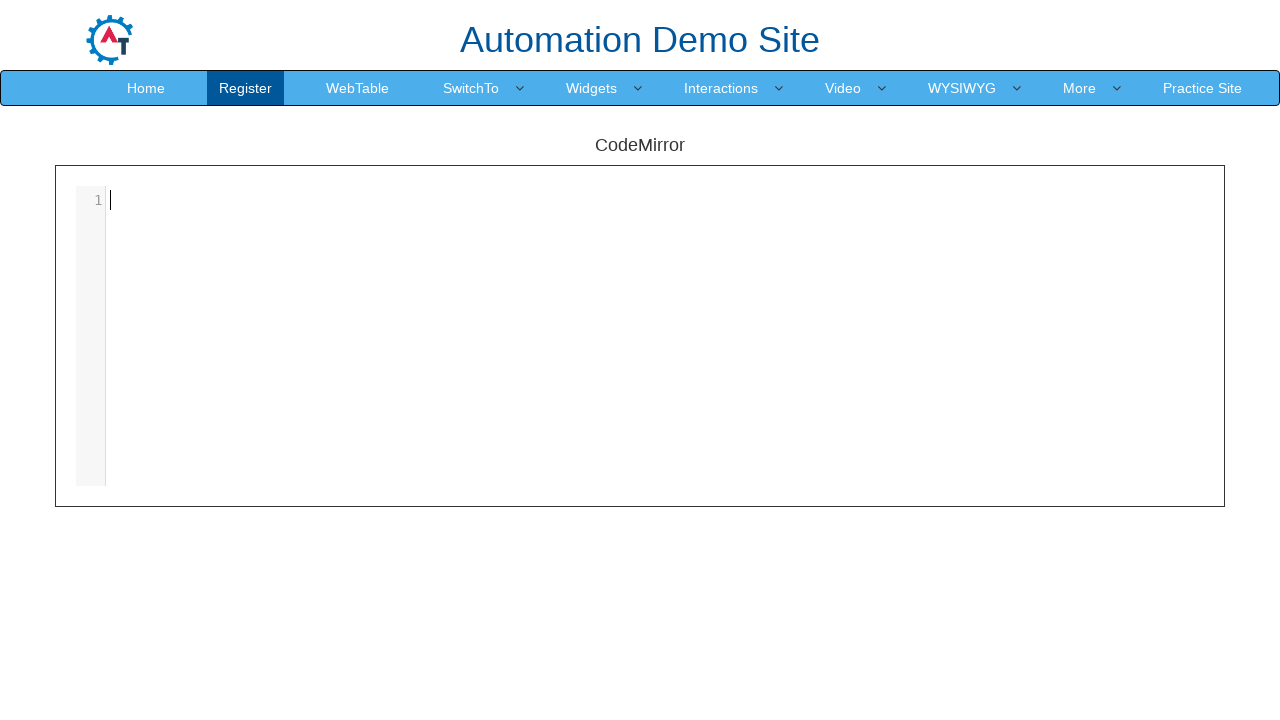

Typed 'Sample line of code' on line 1
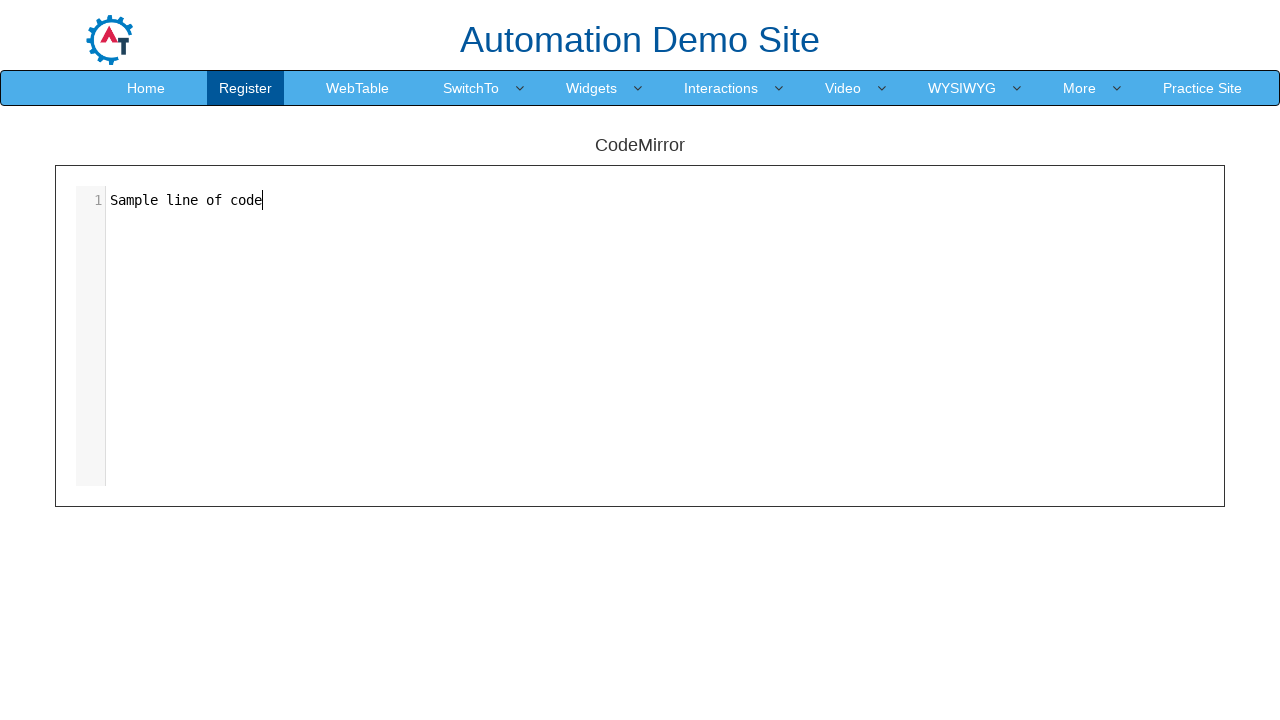

Pressed Enter to create new line after line 1
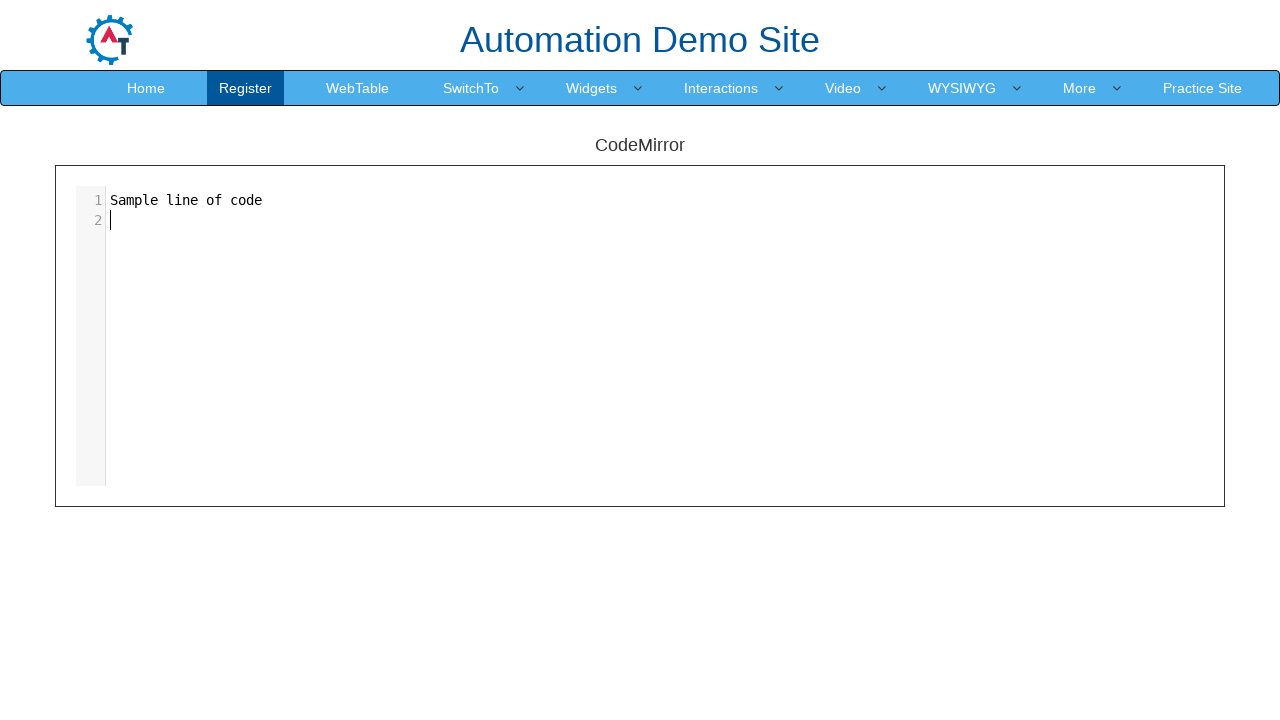

Waited 500ms between lines
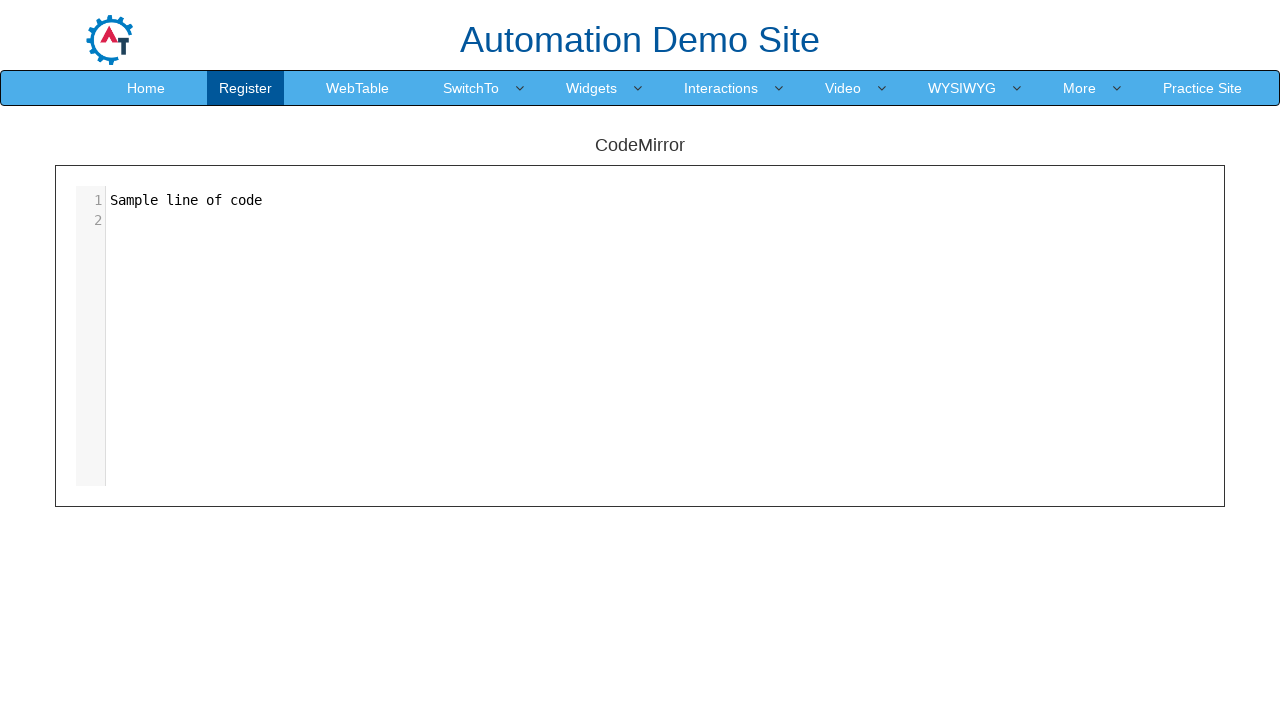

Clicked on CodeMirror line 2 at (655, 220) on //div[@class="CodeMirror-code"]/div[2]
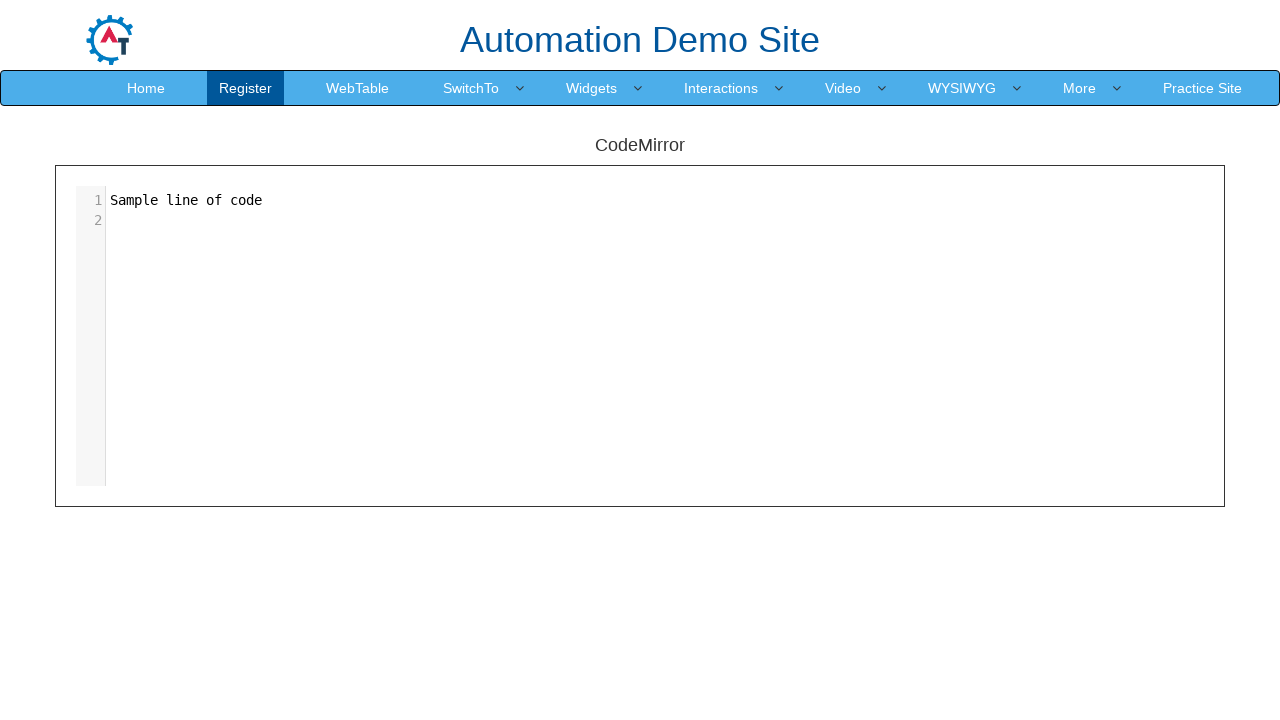

Typed 'Sample line of code' on line 2
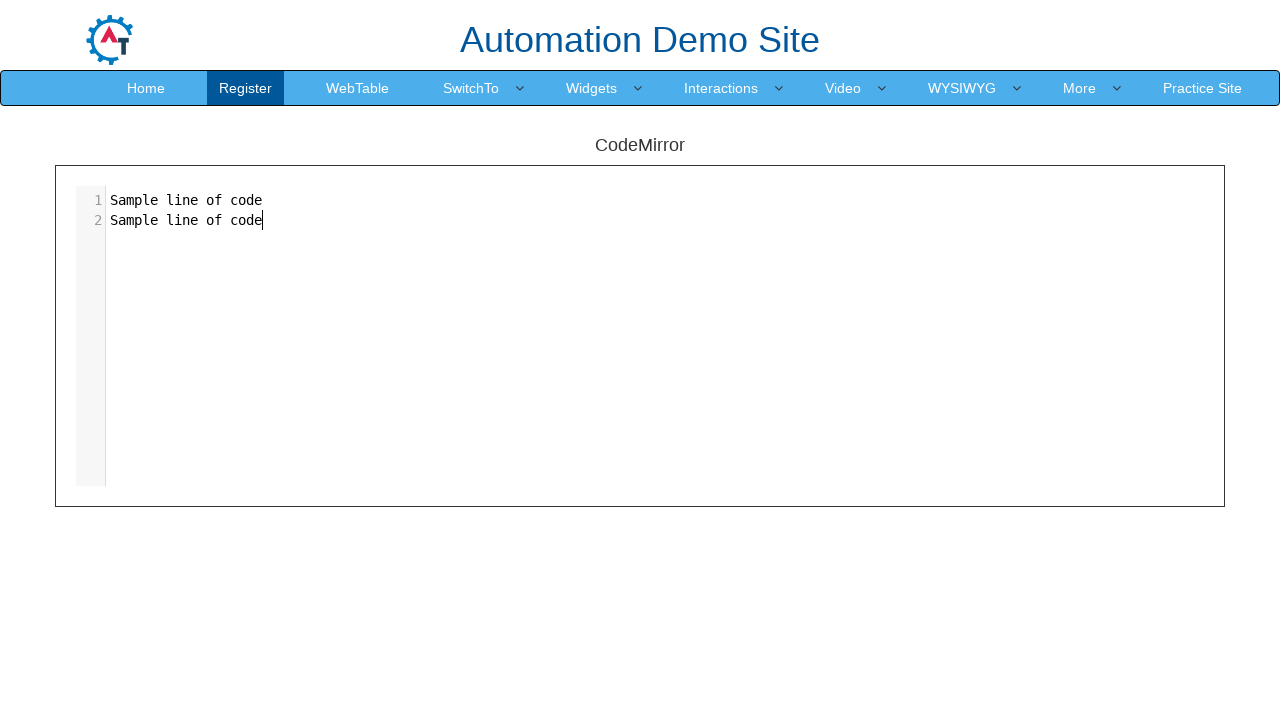

Pressed Enter to create new line after line 2
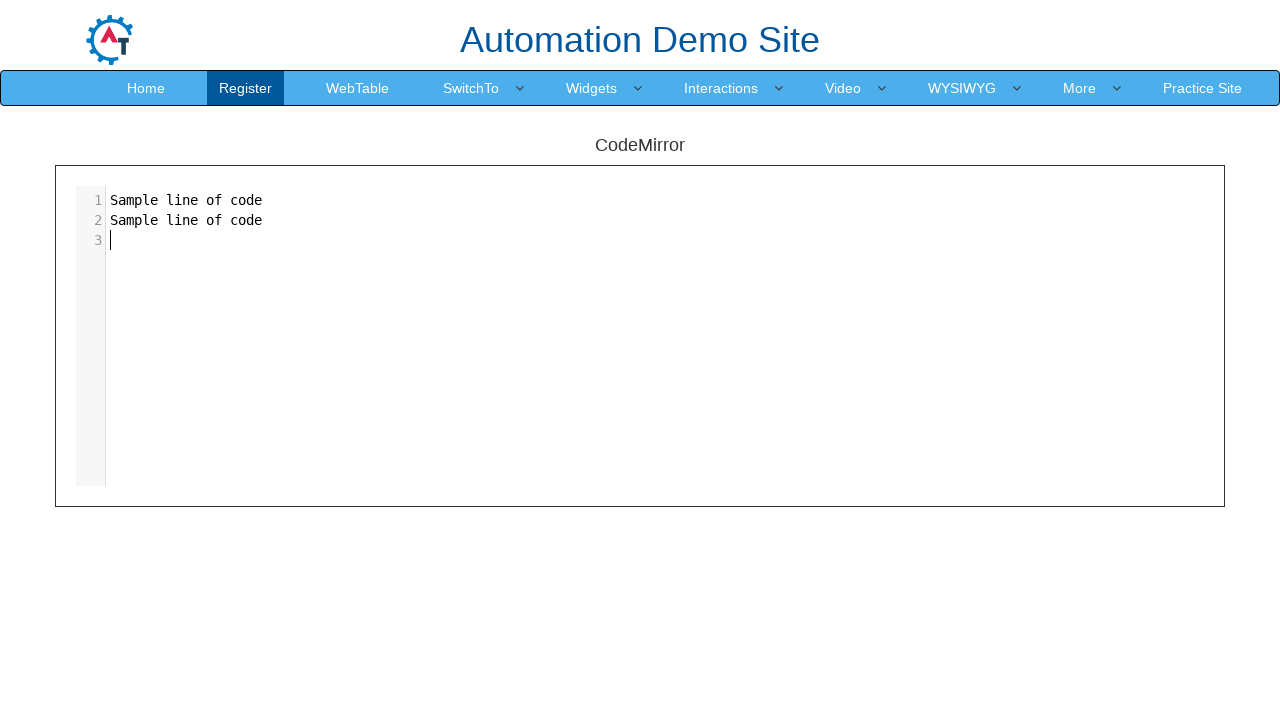

Waited 500ms between lines
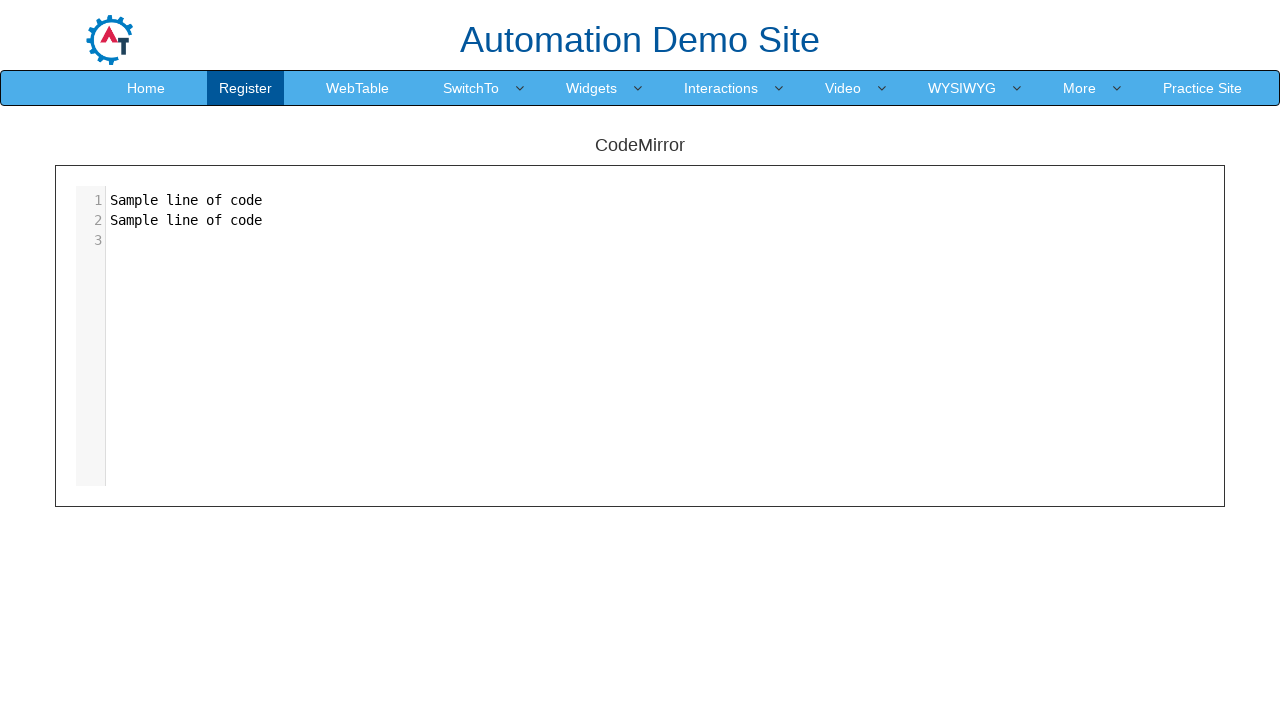

Clicked on CodeMirror line 3 at (655, 240) on //div[@class="CodeMirror-code"]/div[3]
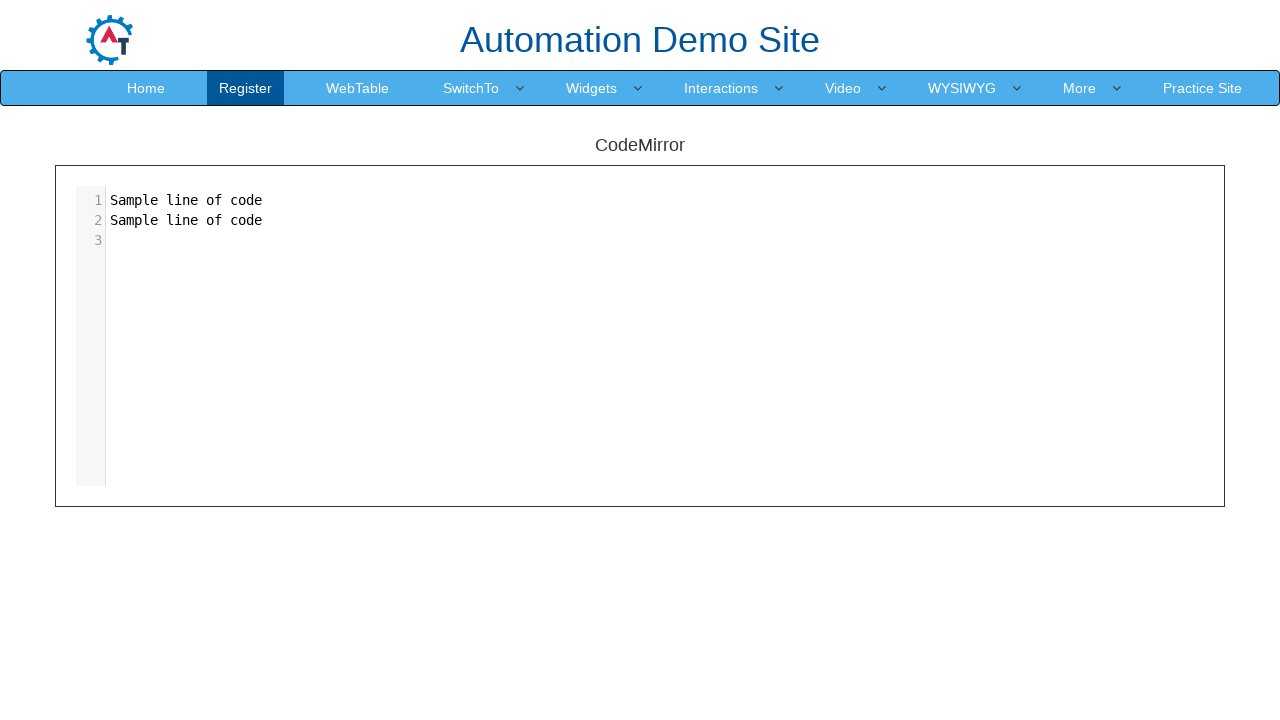

Typed 'Sample line of code' on line 3
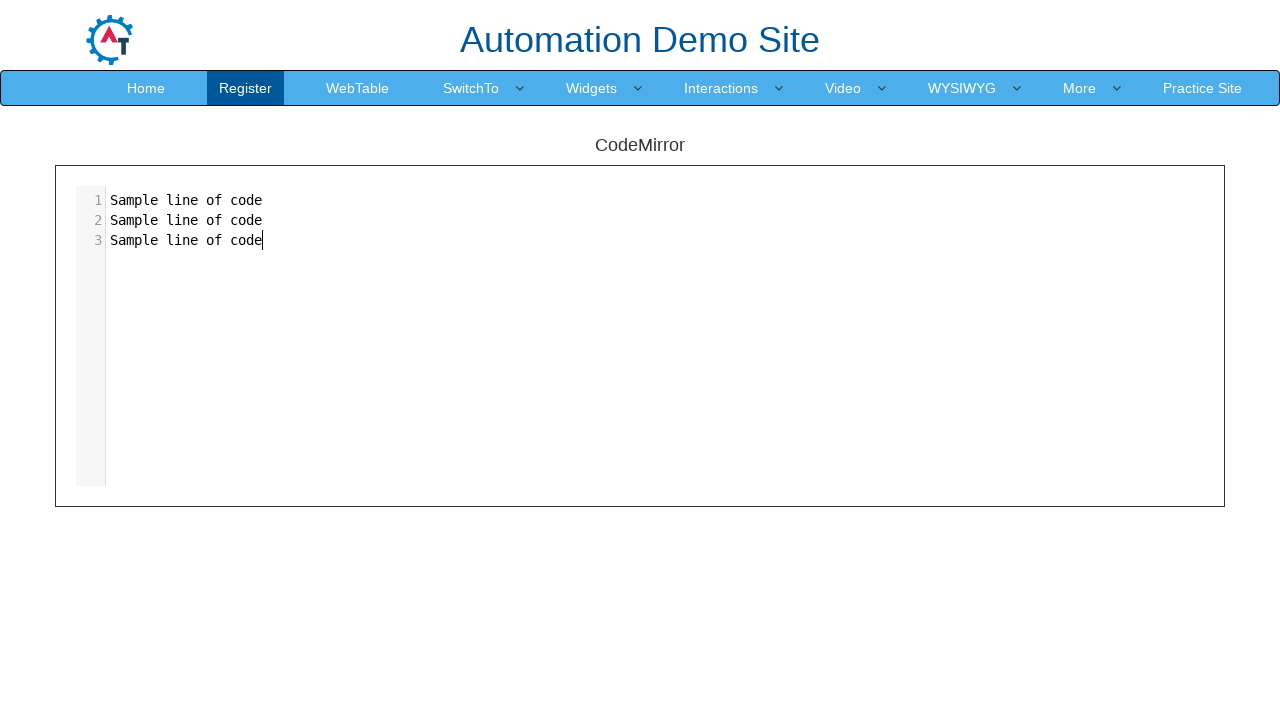

Pressed Enter to create new line after line 3
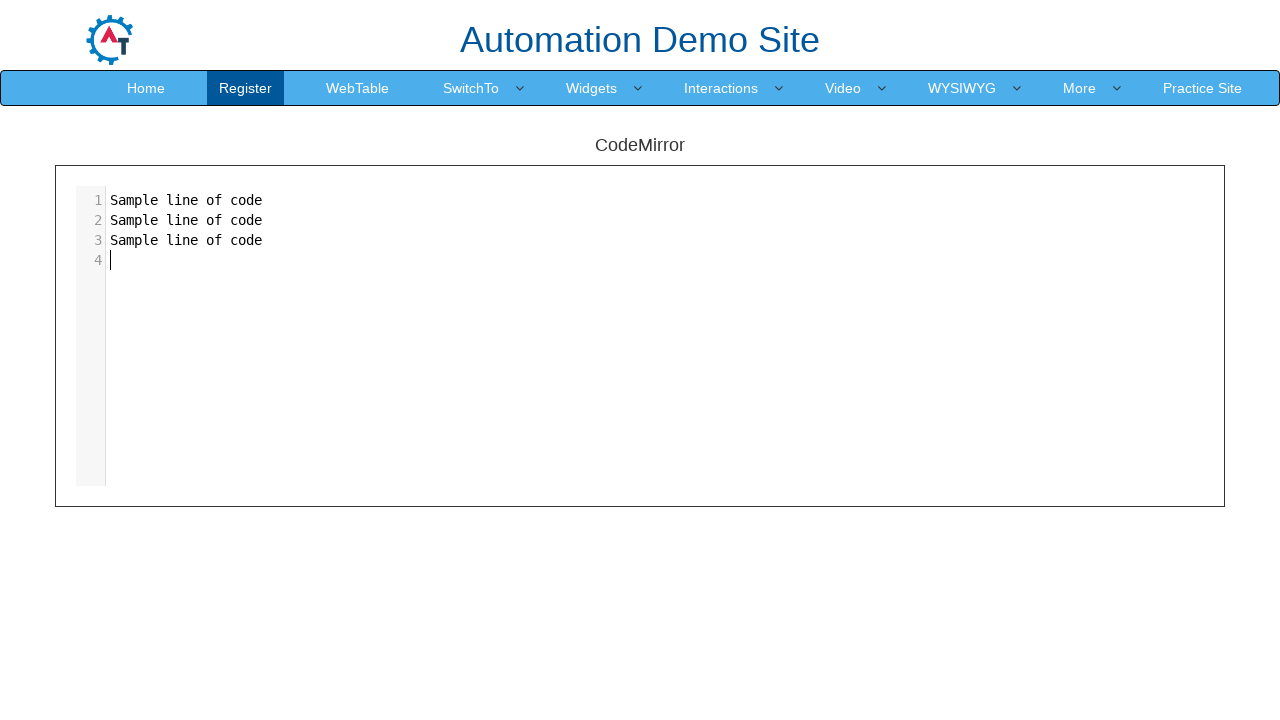

Waited 500ms between lines
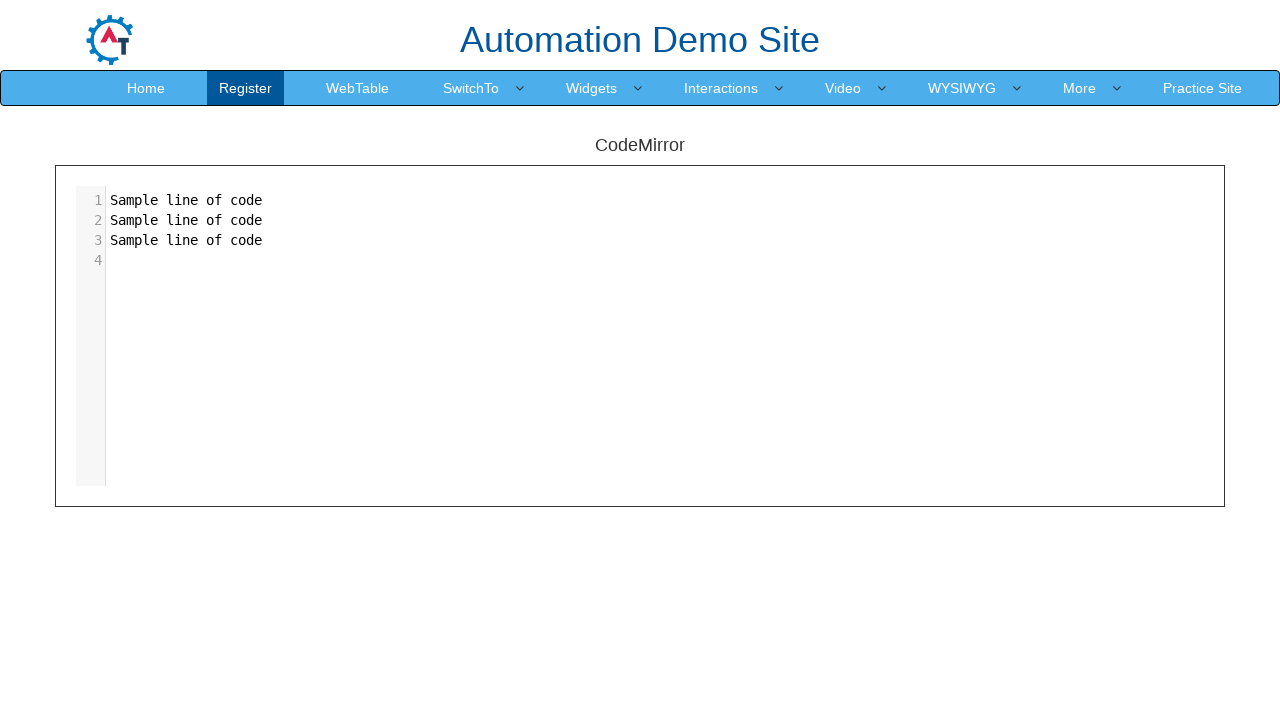

Clicked on CodeMirror line 4 at (655, 260) on //div[@class="CodeMirror-code"]/div[4]
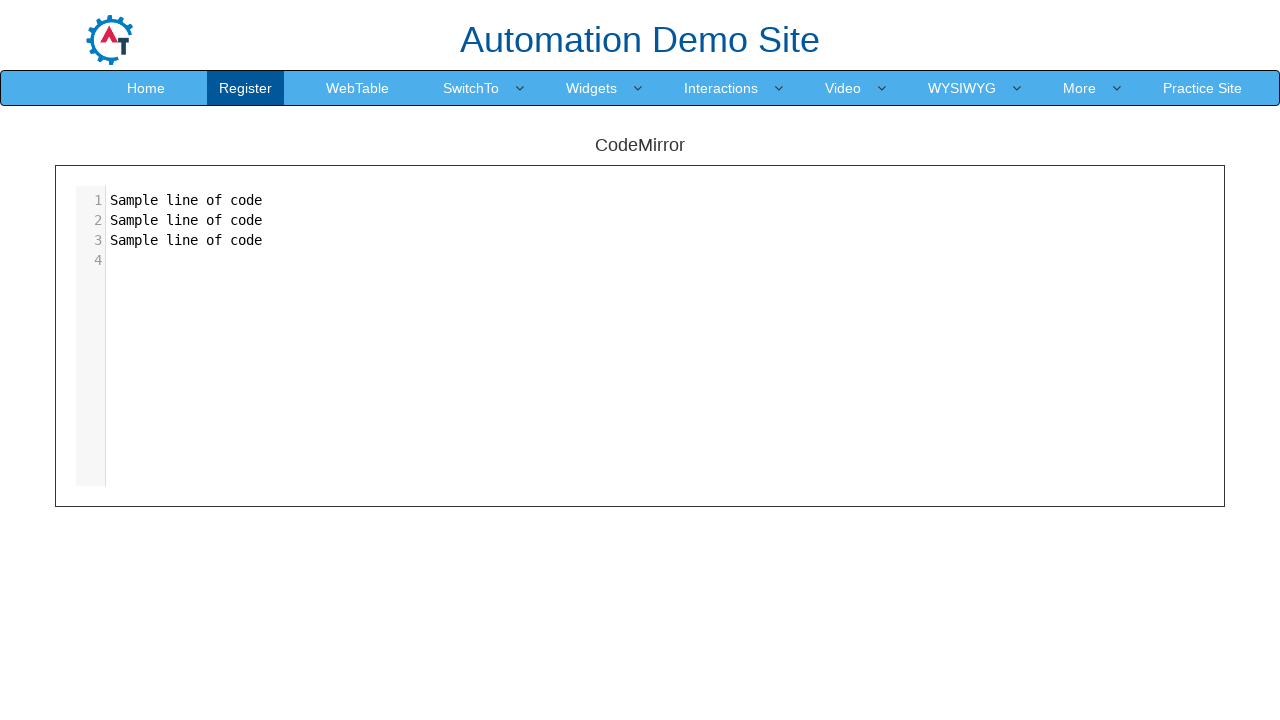

Typed 'Sample line of code' on line 4
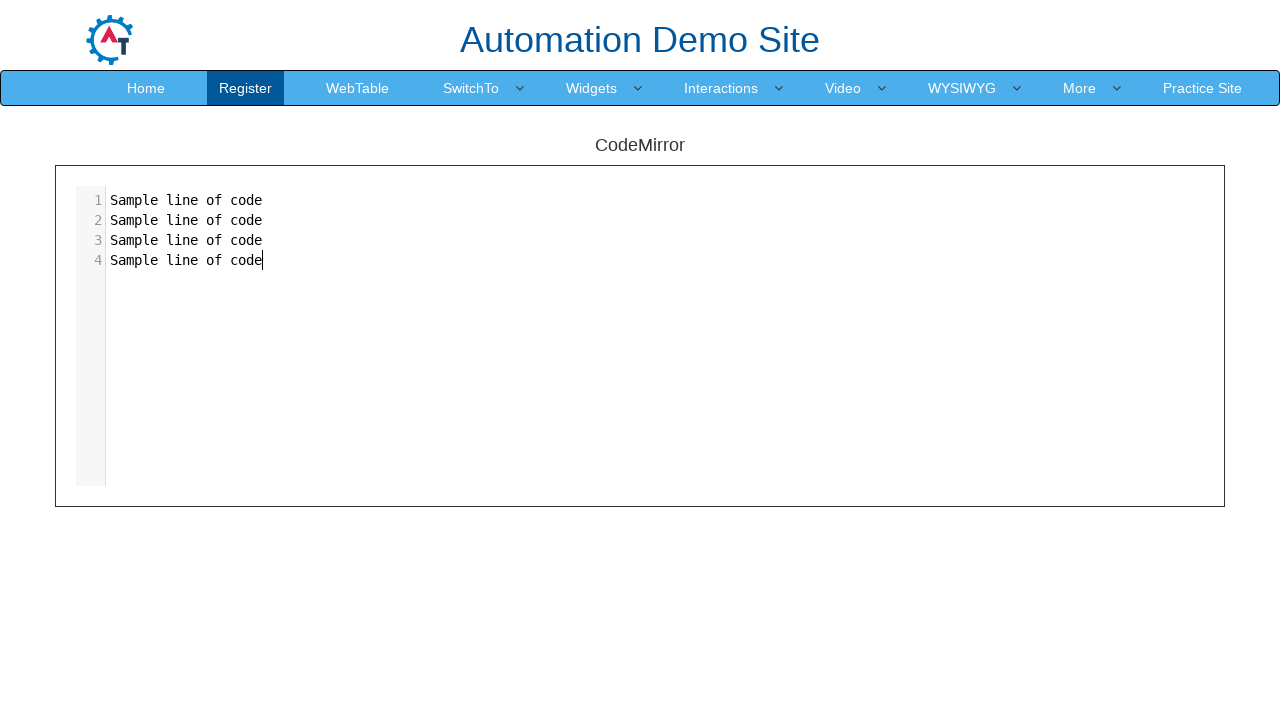

Pressed Enter to create new line after line 4
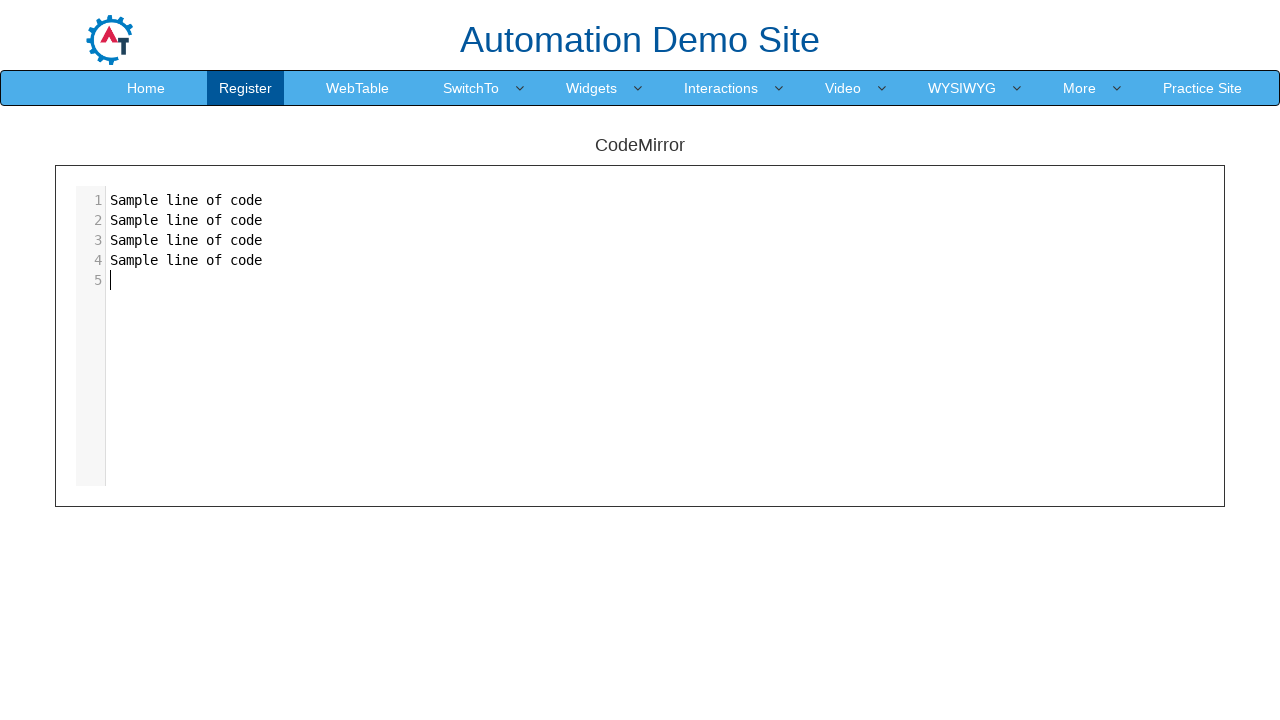

Waited 500ms between lines
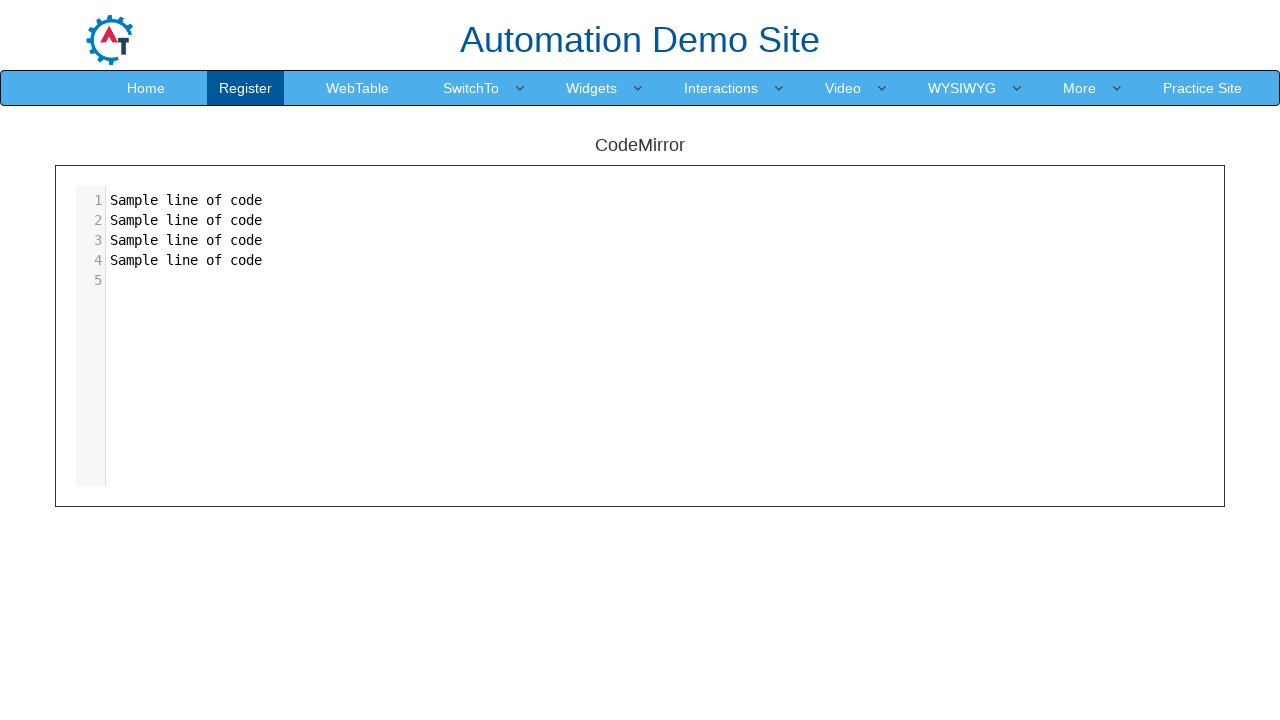

Clicked on CodeMirror line 5 at (655, 280) on //div[@class="CodeMirror-code"]/div[5]
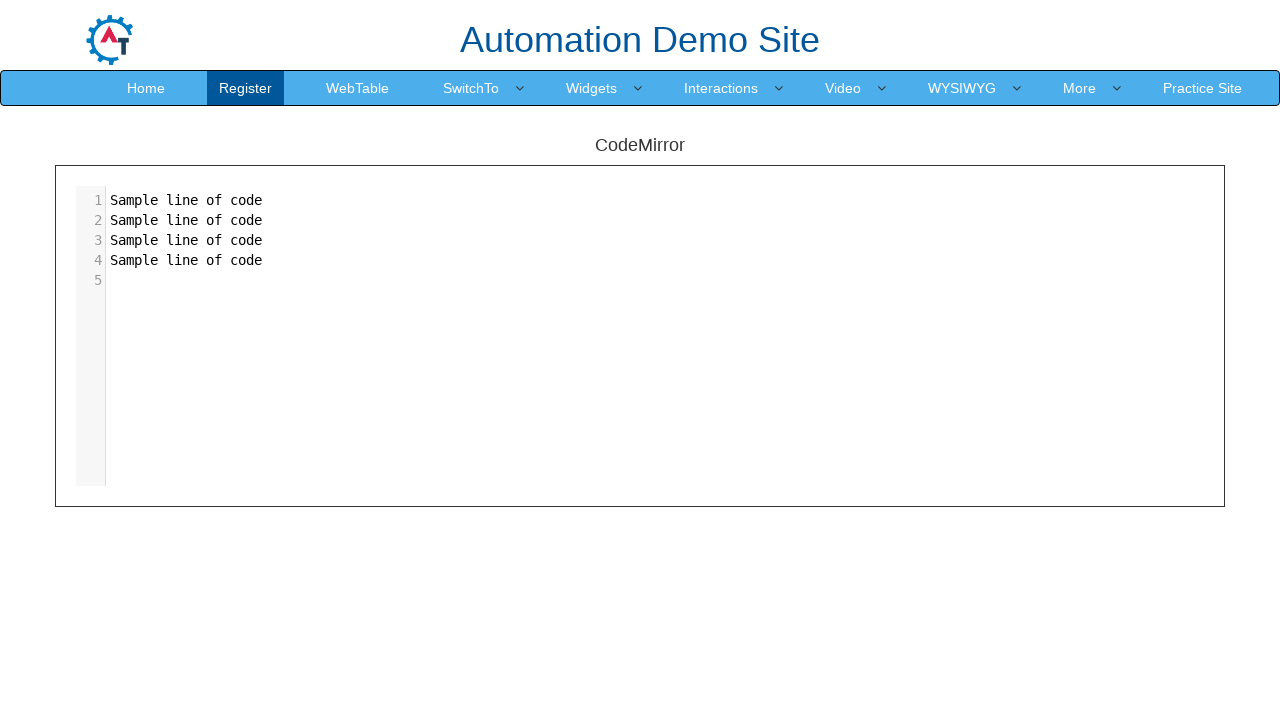

Typed 'Sample line of code' on line 5
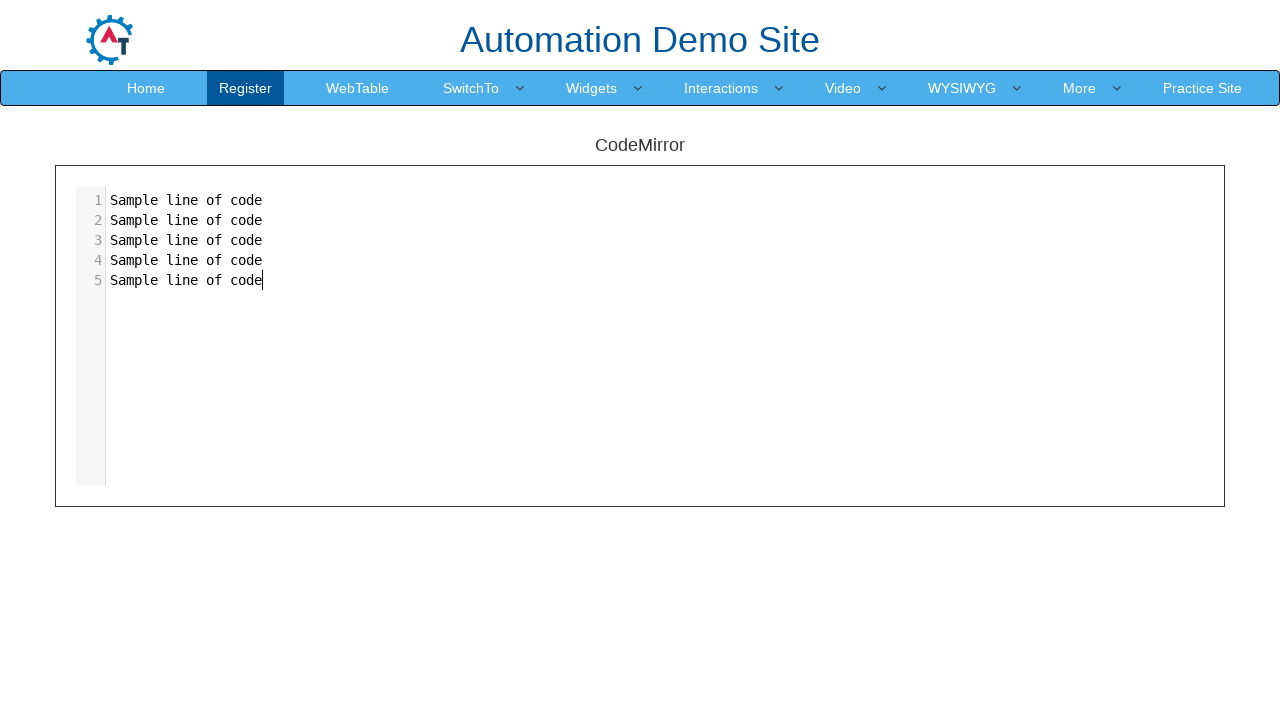

Verified that CodeMirror text content is present
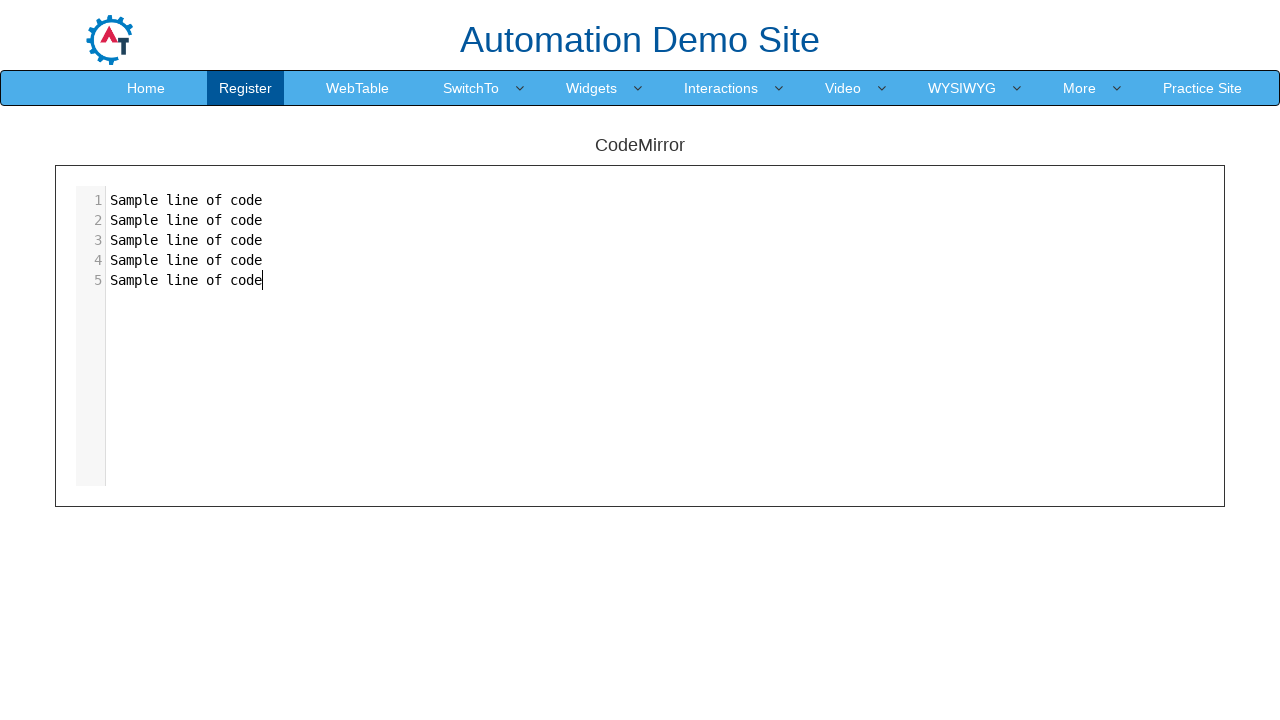

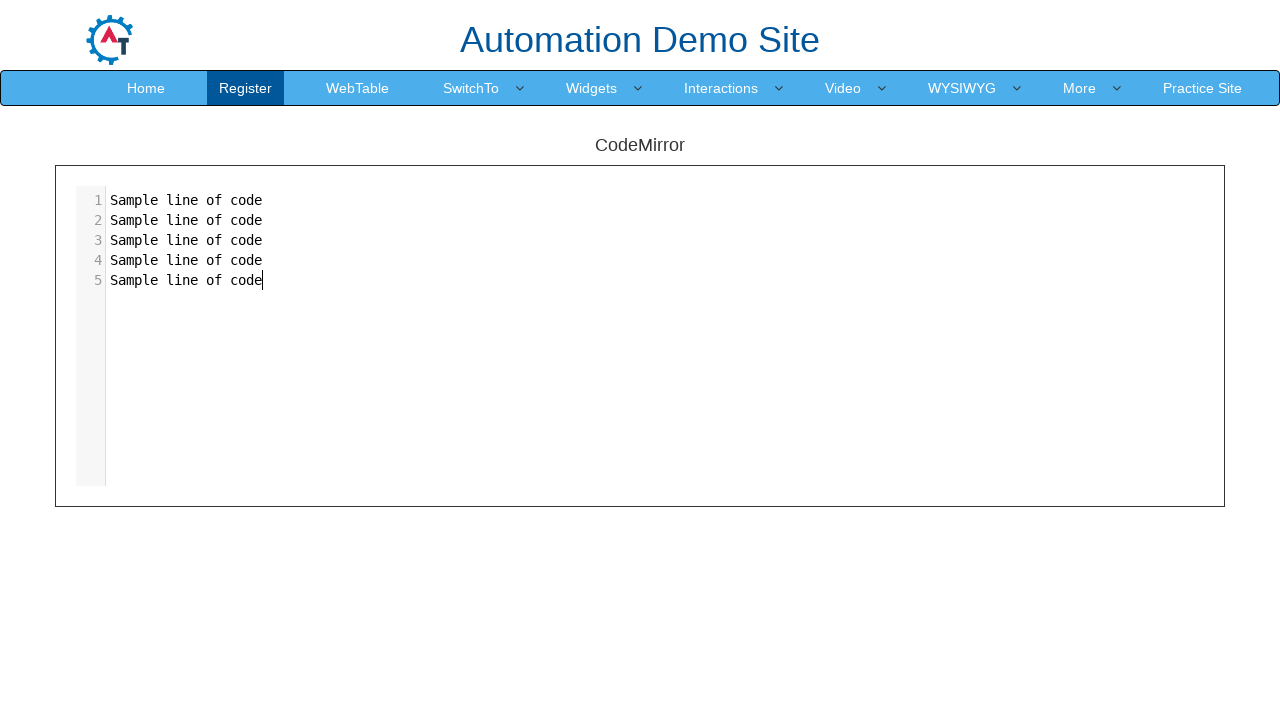